Tests infinite scroll functionality by pressing space and page down keys to scroll the page

Starting URL: https://the-internet.herokuapp.com/infinite_scroll

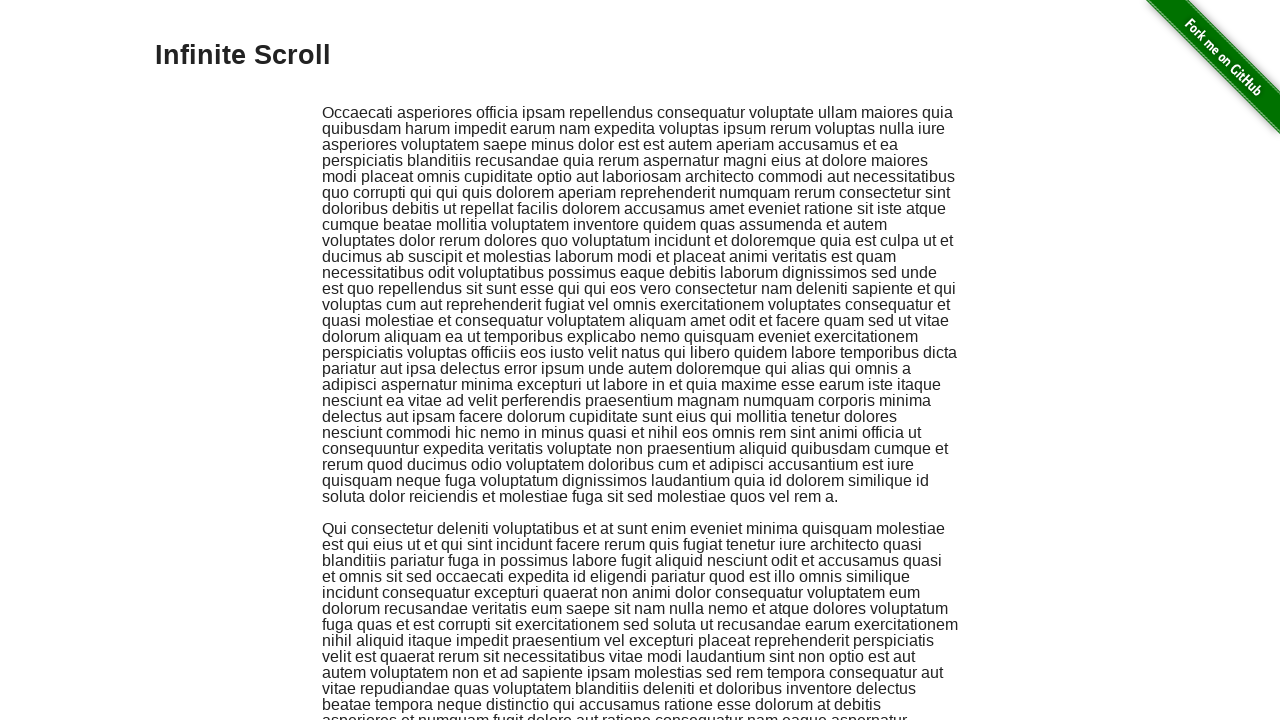

Pressed Space key to scroll down the infinite scroll page on body
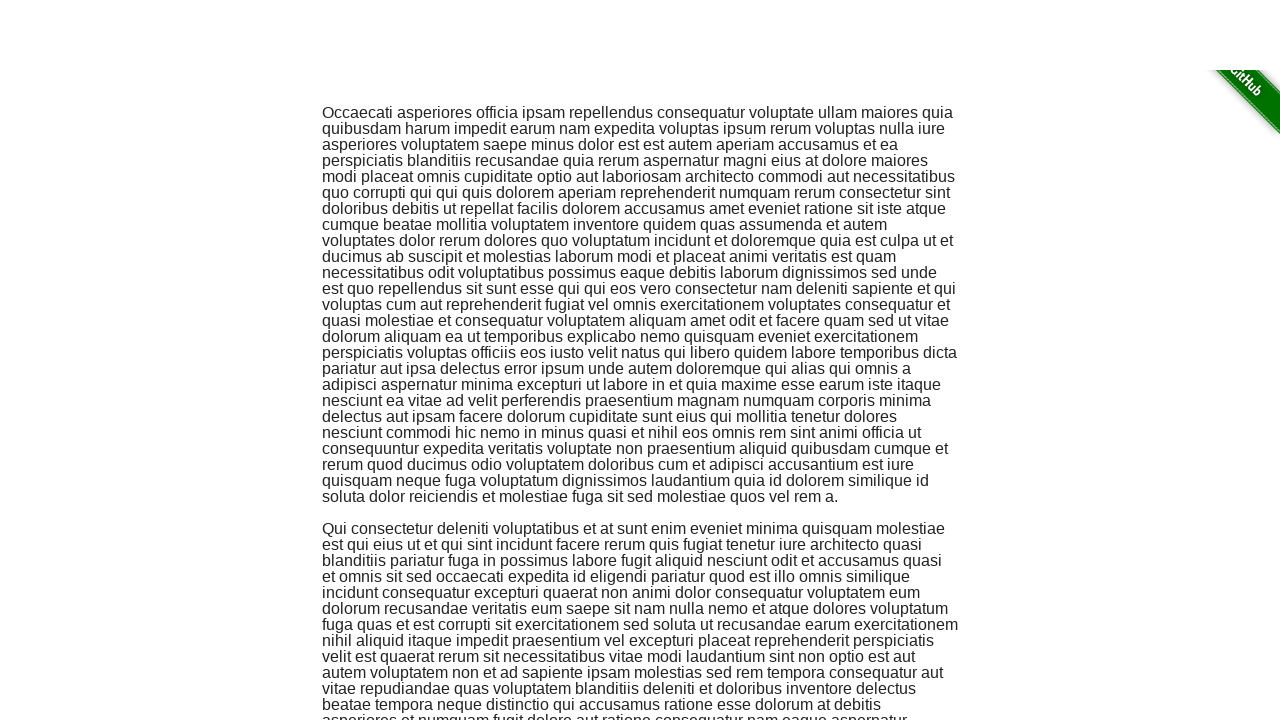

Pressed Space key again to continue scrolling on body
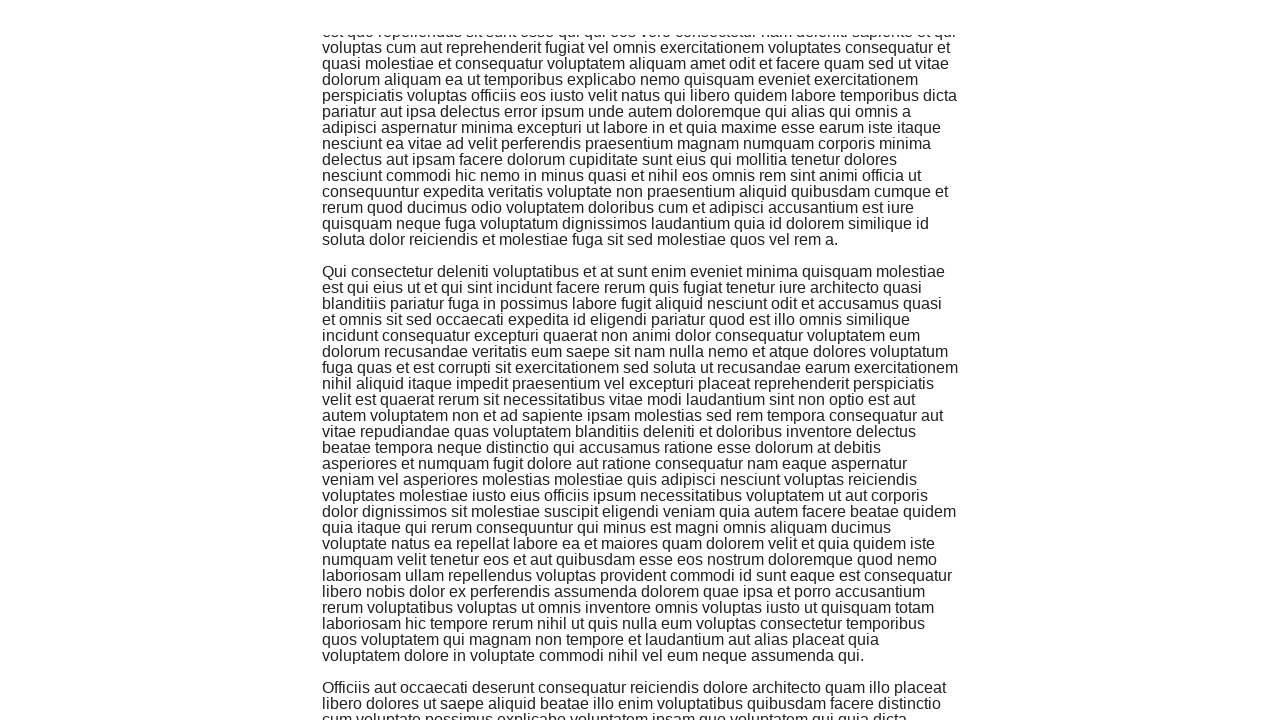

Pressed PageDown key to scroll further down the infinite scroll page on body
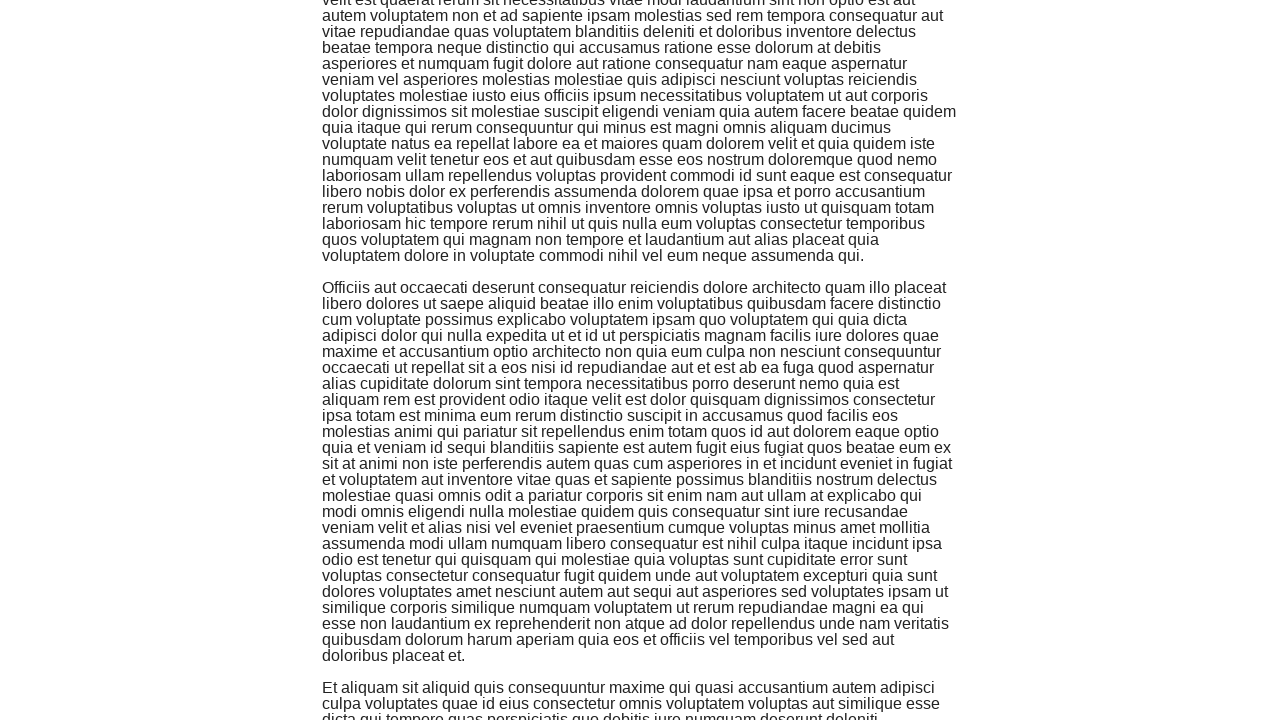

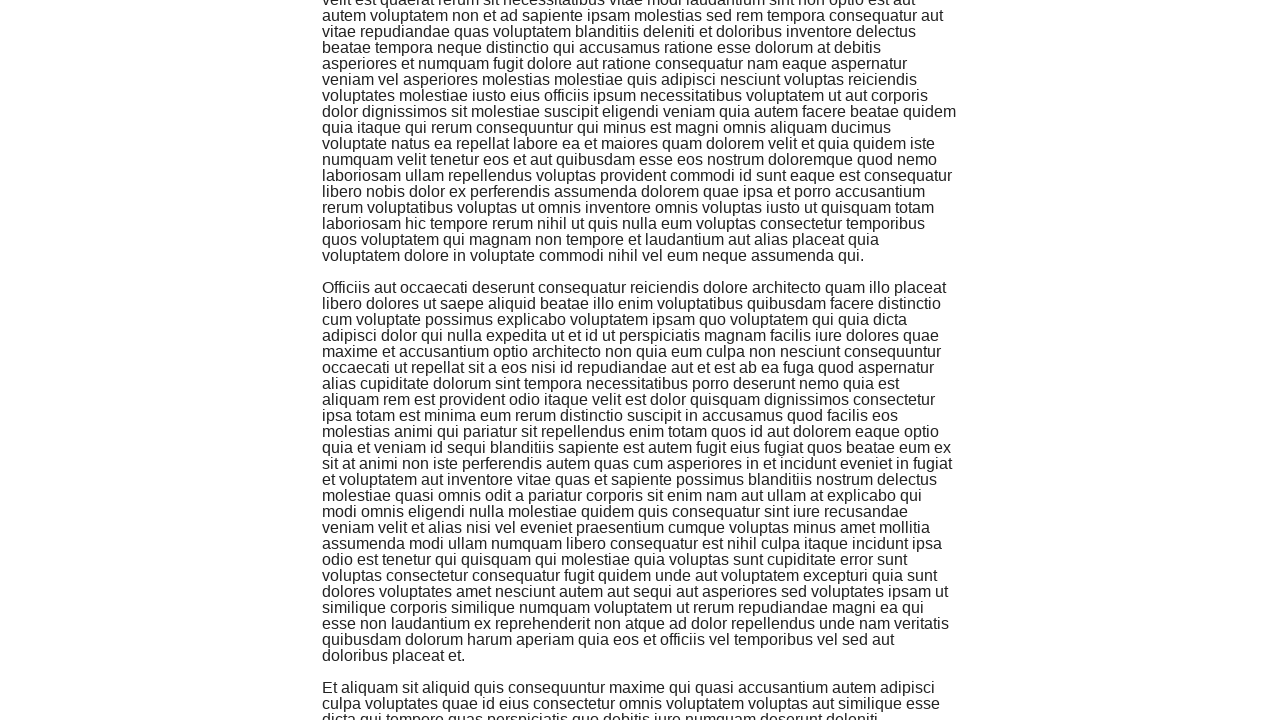